Tests that new todo items are appended to the bottom of the list and the count displays correctly

Starting URL: https://demo.playwright.dev/todomvc

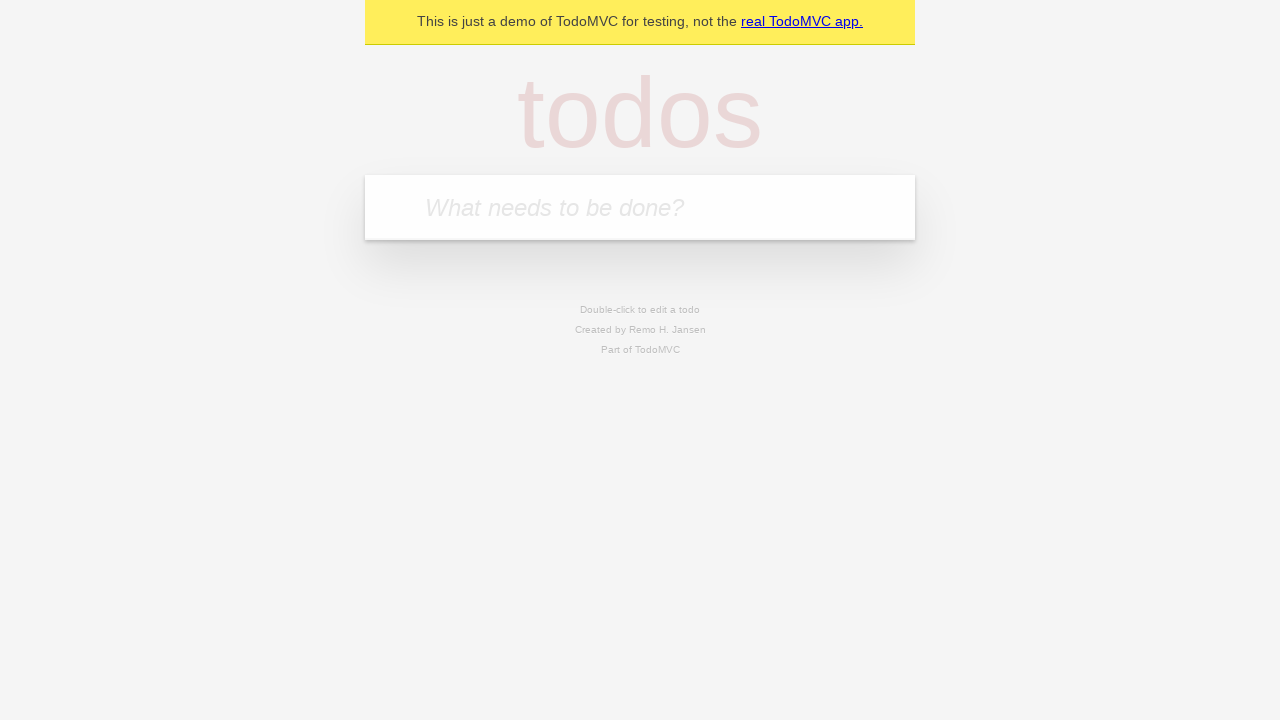

Located the 'What needs to be done?' input field
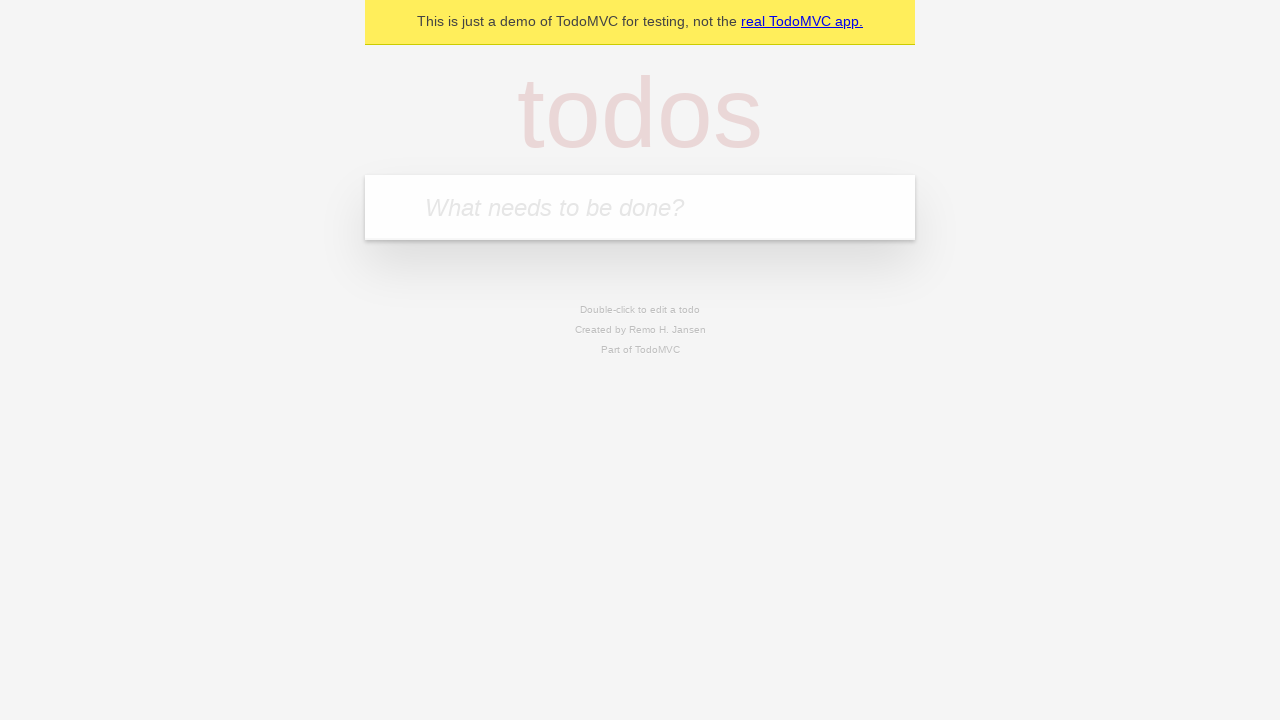

Filled input with 'buy some cheese' on internal:attr=[placeholder="What needs to be done?"i]
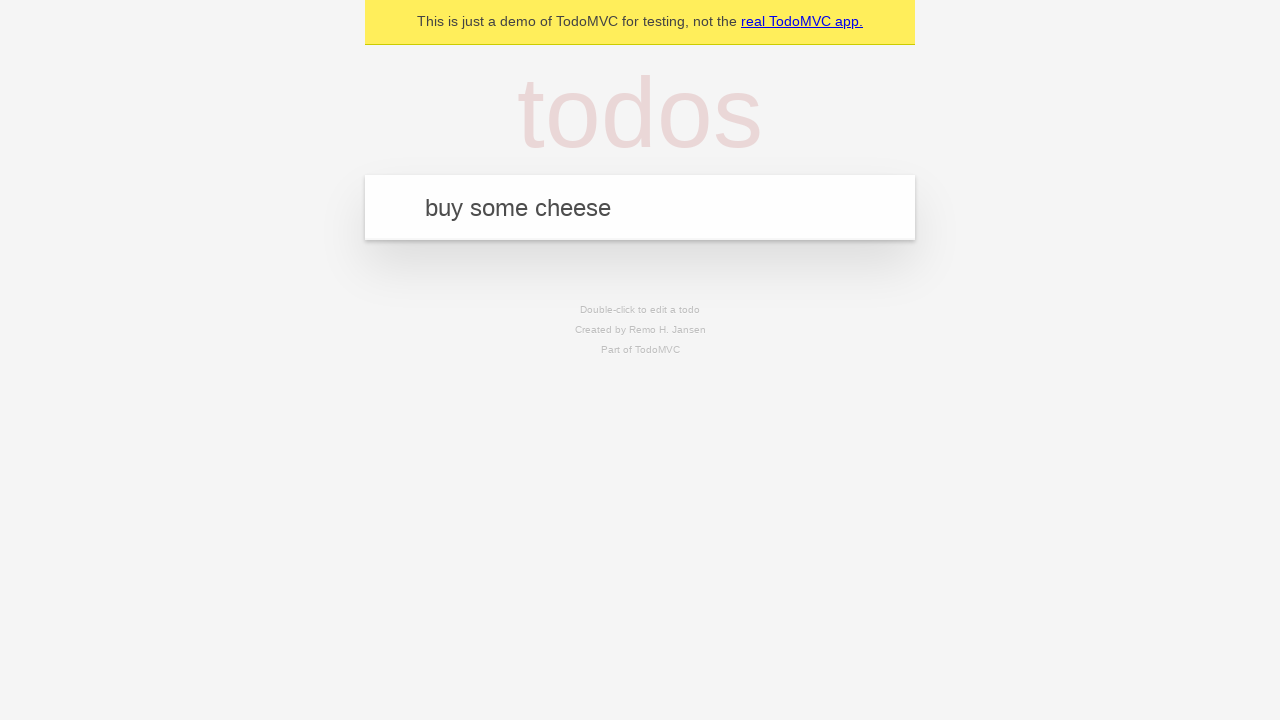

Pressed Enter to add 'buy some cheese' todo item on internal:attr=[placeholder="What needs to be done?"i]
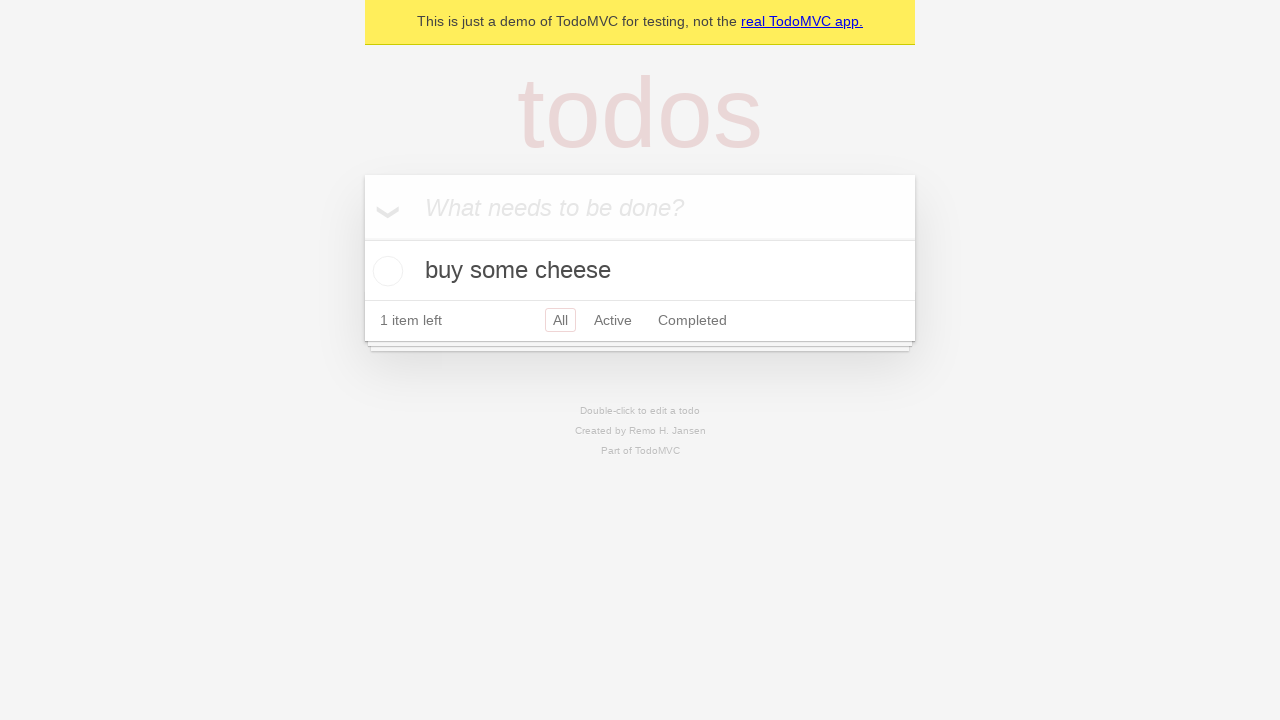

Filled input with 'feed the cat' on internal:attr=[placeholder="What needs to be done?"i]
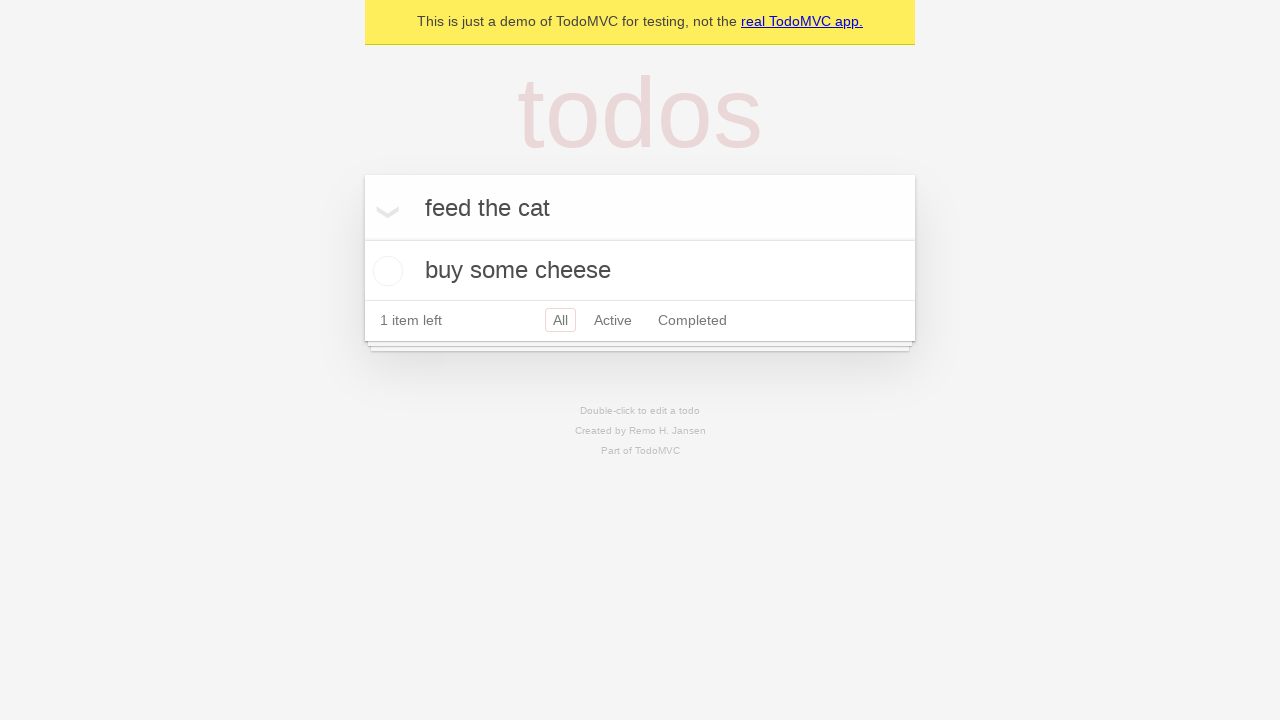

Pressed Enter to add 'feed the cat' todo item on internal:attr=[placeholder="What needs to be done?"i]
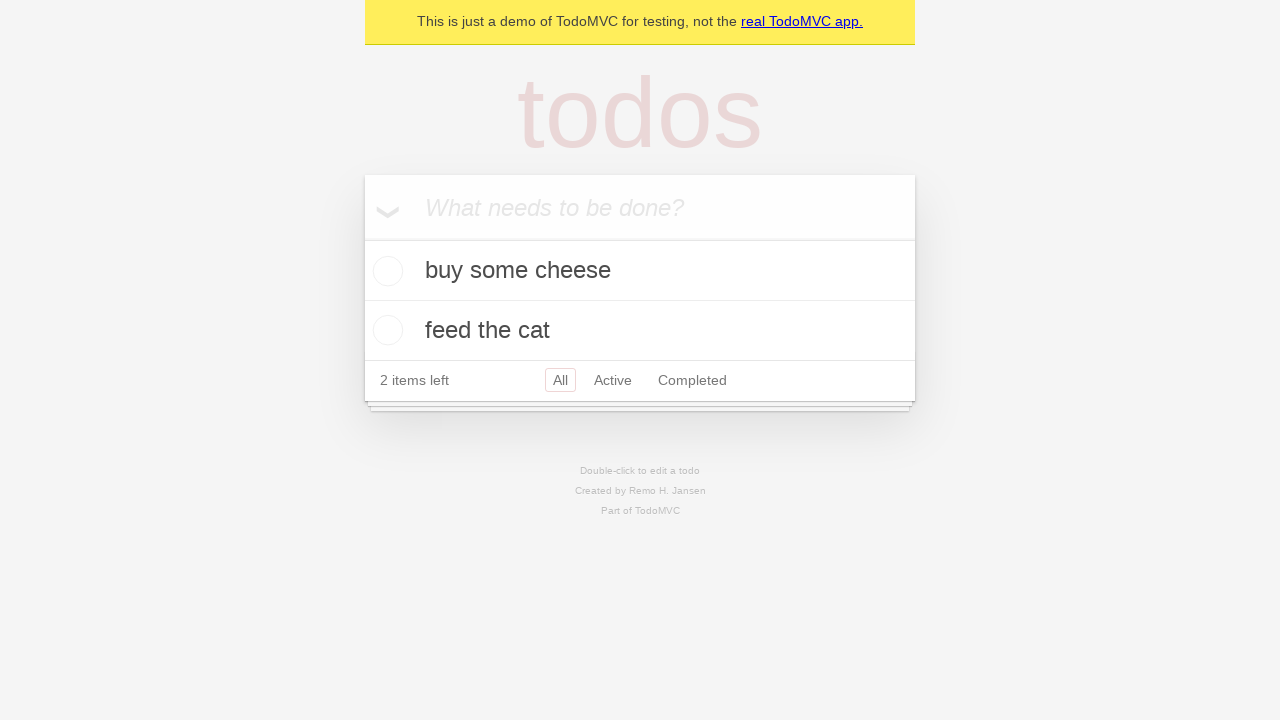

Filled input with 'book a doctors appointment' on internal:attr=[placeholder="What needs to be done?"i]
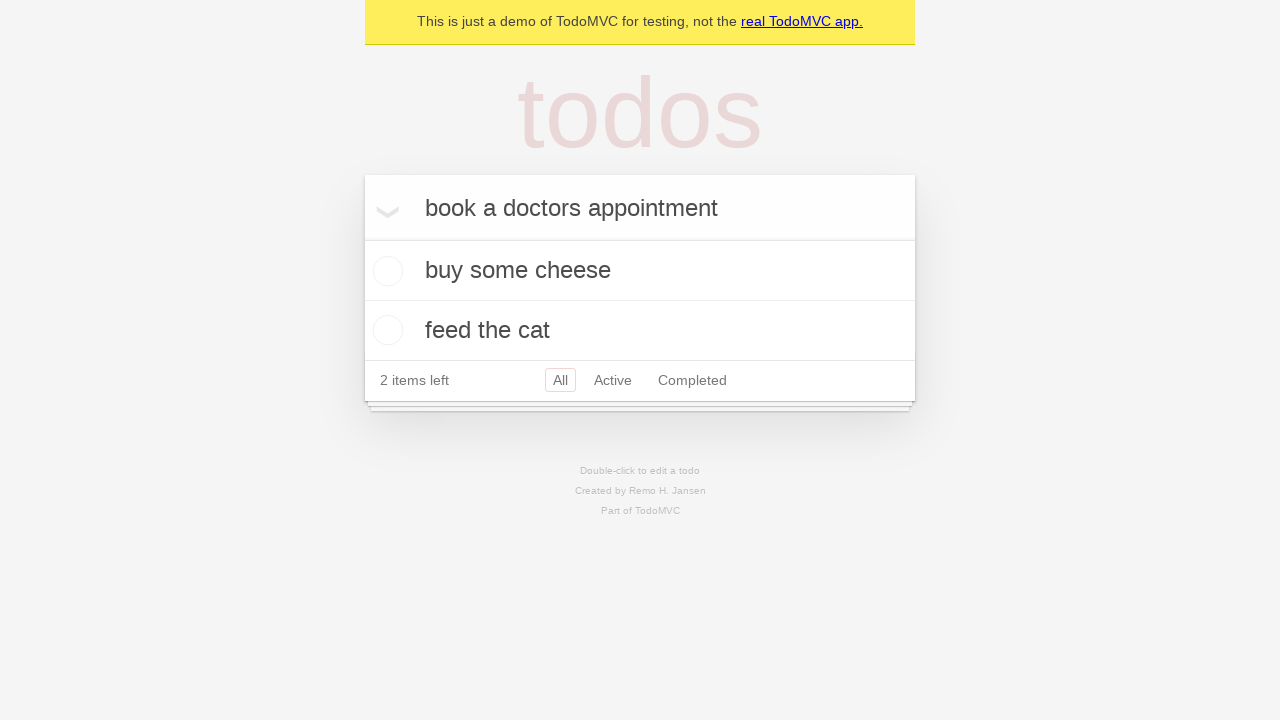

Pressed Enter to add 'book a doctors appointment' todo item on internal:attr=[placeholder="What needs to be done?"i]
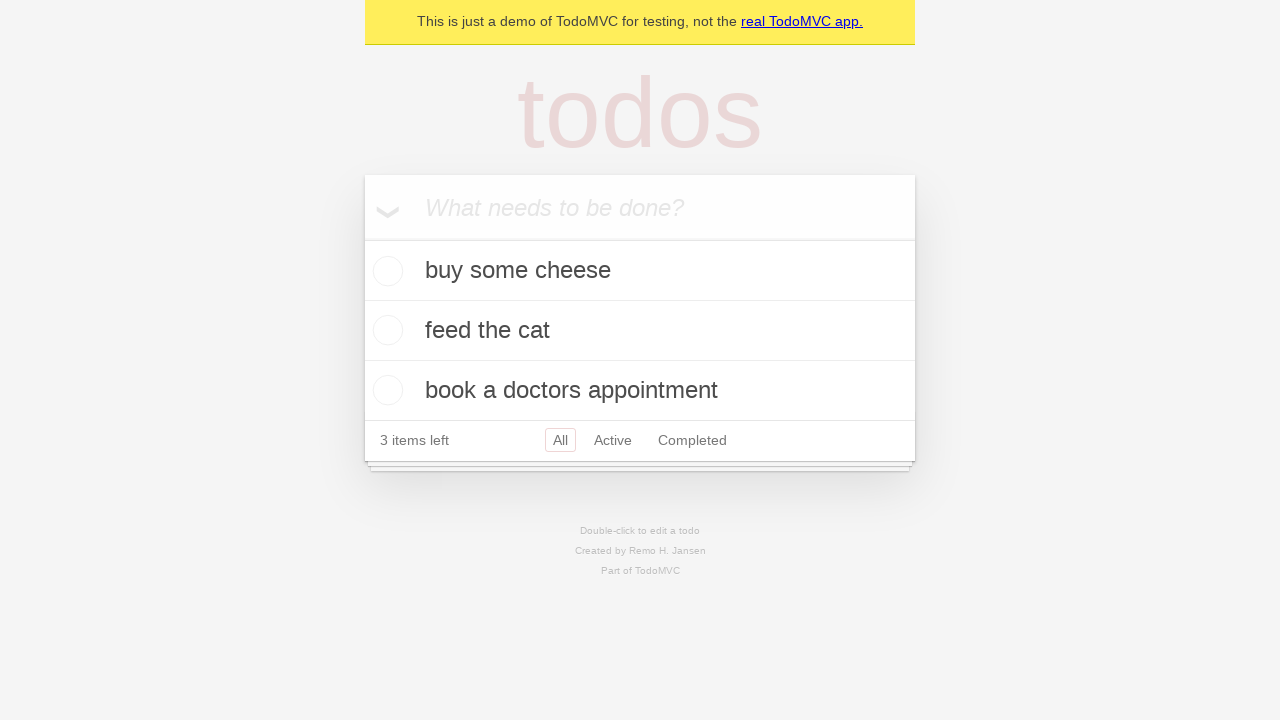

Todo count element loaded, verifying all 3 items are present
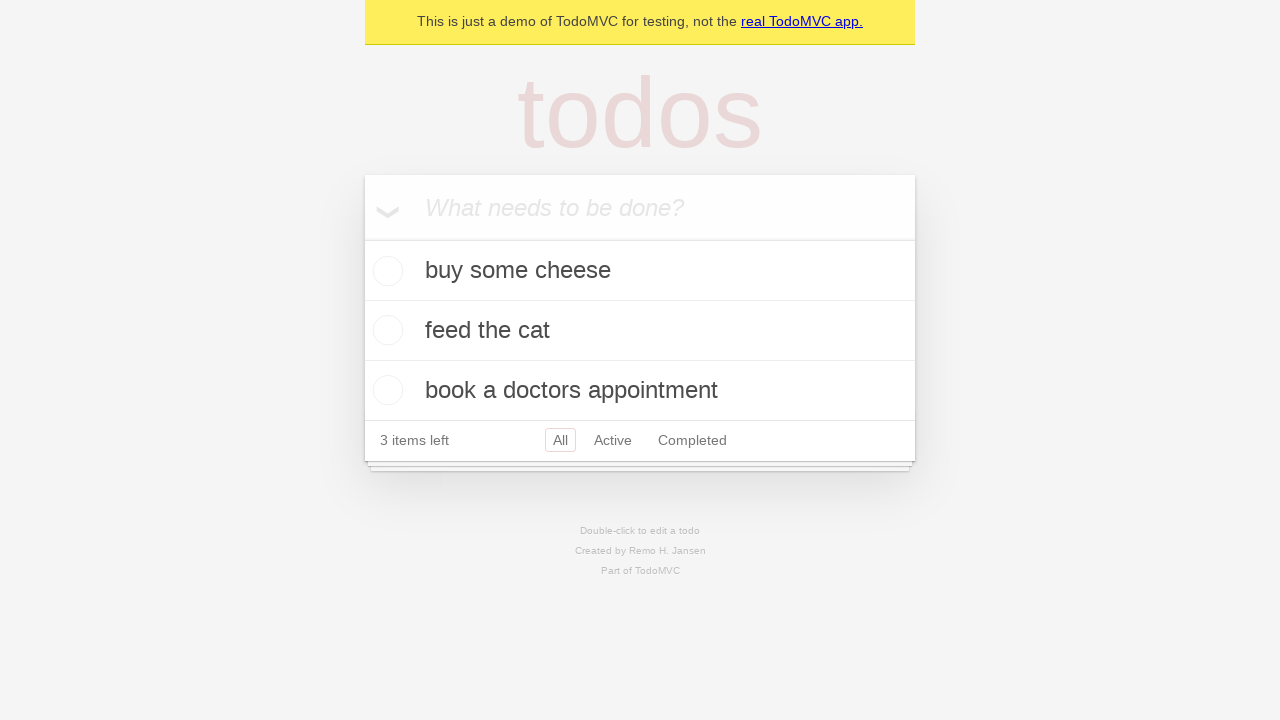

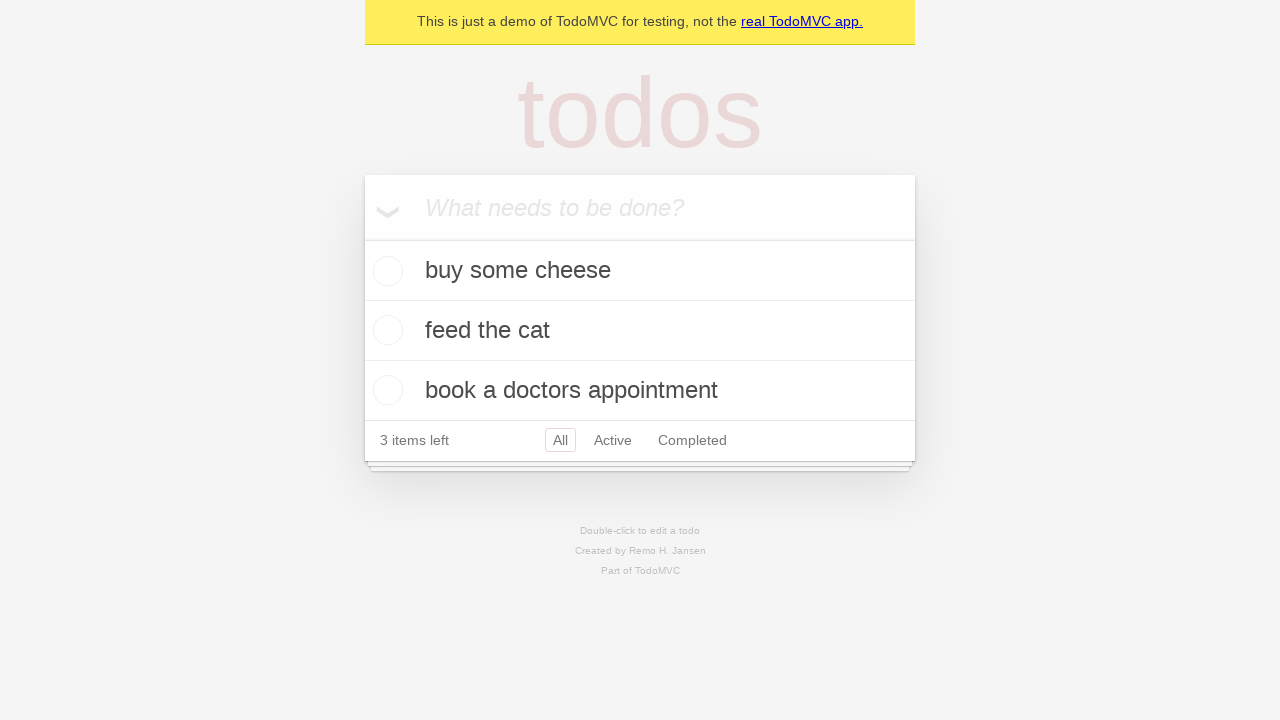